Tests dynamic controls page by toggling checkbox visibility and input enable/disable states, verifying state changes after button clicks

Starting URL: https://the-internet.herokuapp.com/dynamic_controls

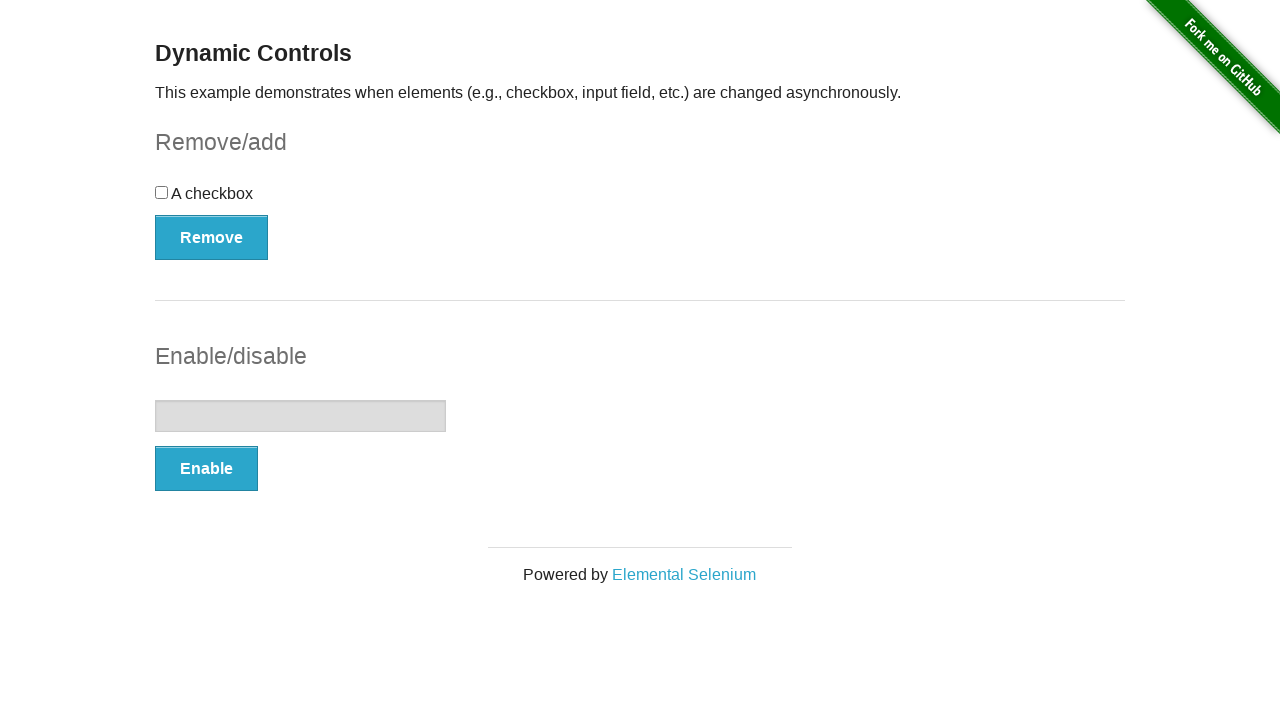

Waited for checkbox to be present and visible
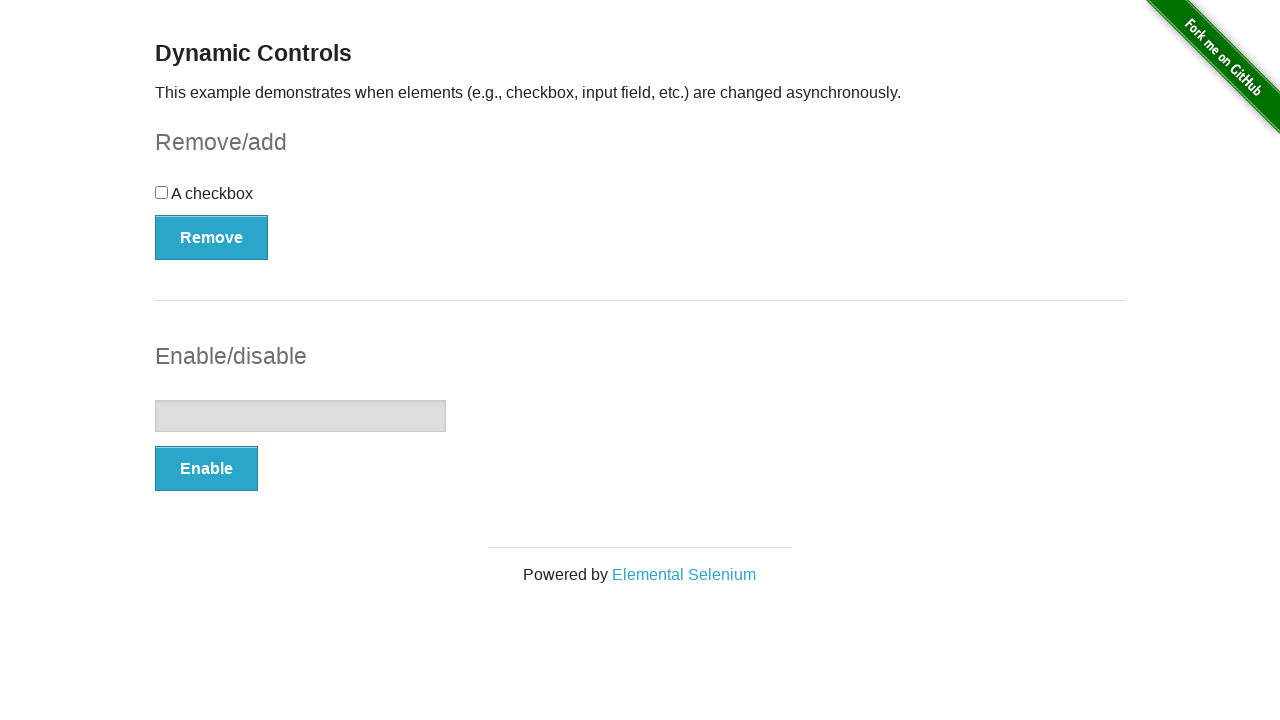

Clicked Remove button to hide checkbox at (212, 237) on button:has-text('Remove')
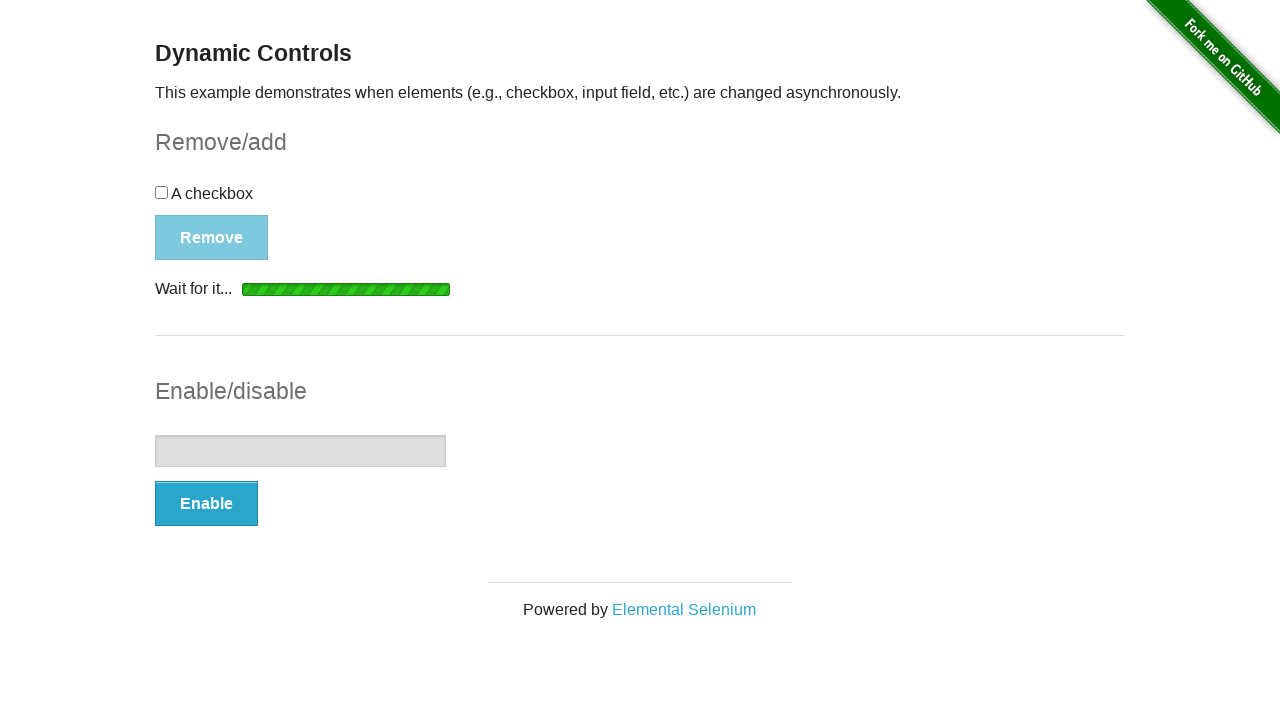

Verified 'It's gone!' message appeared after removing checkbox
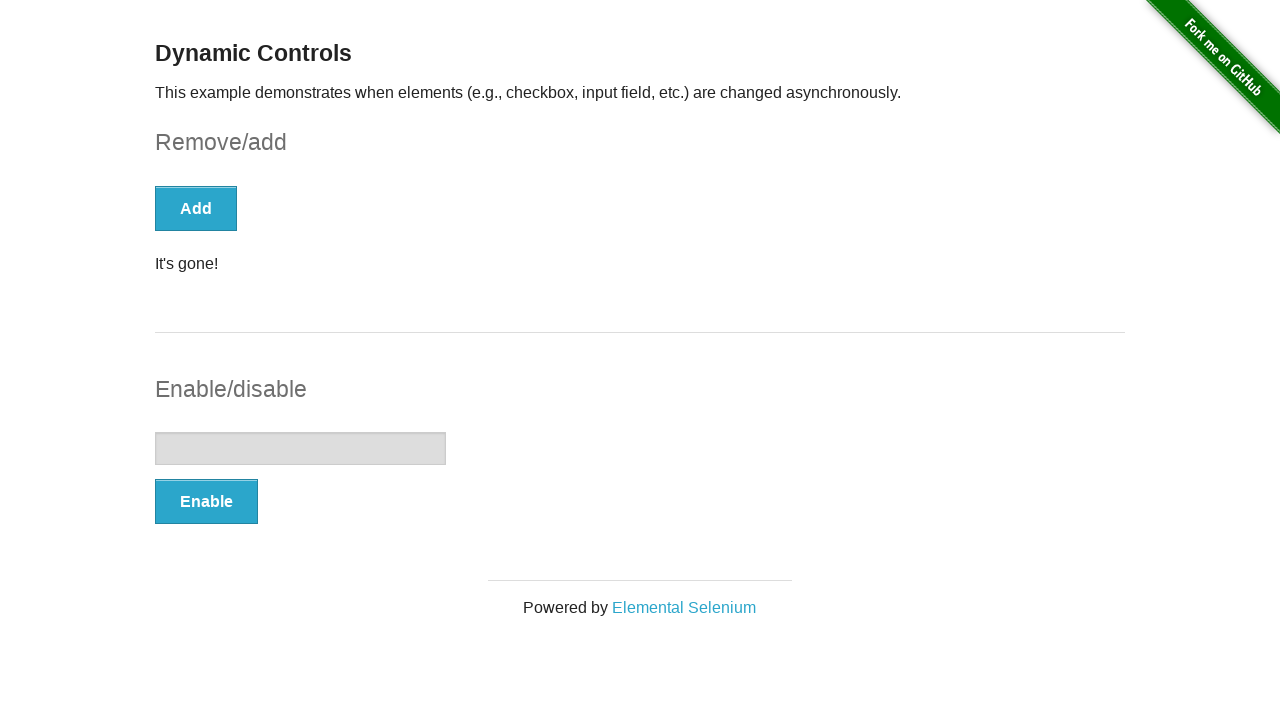

Confirmed checkbox is hidden
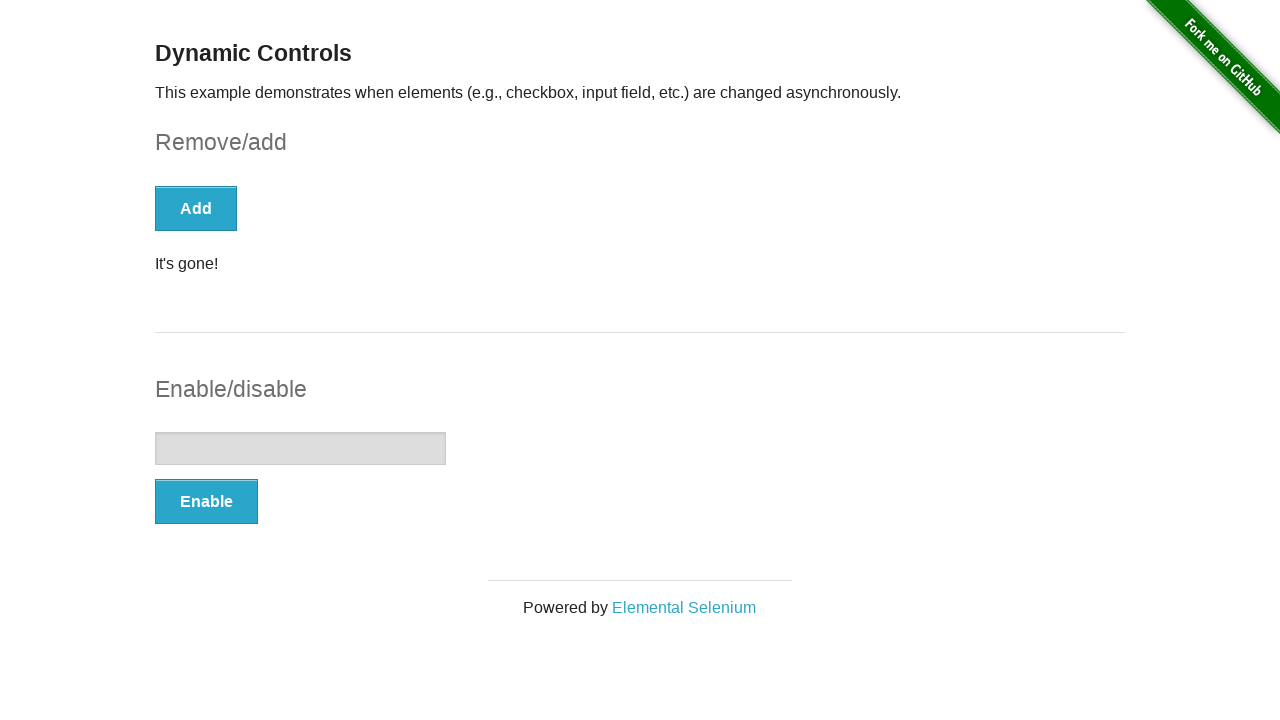

Verified input field is initially disabled
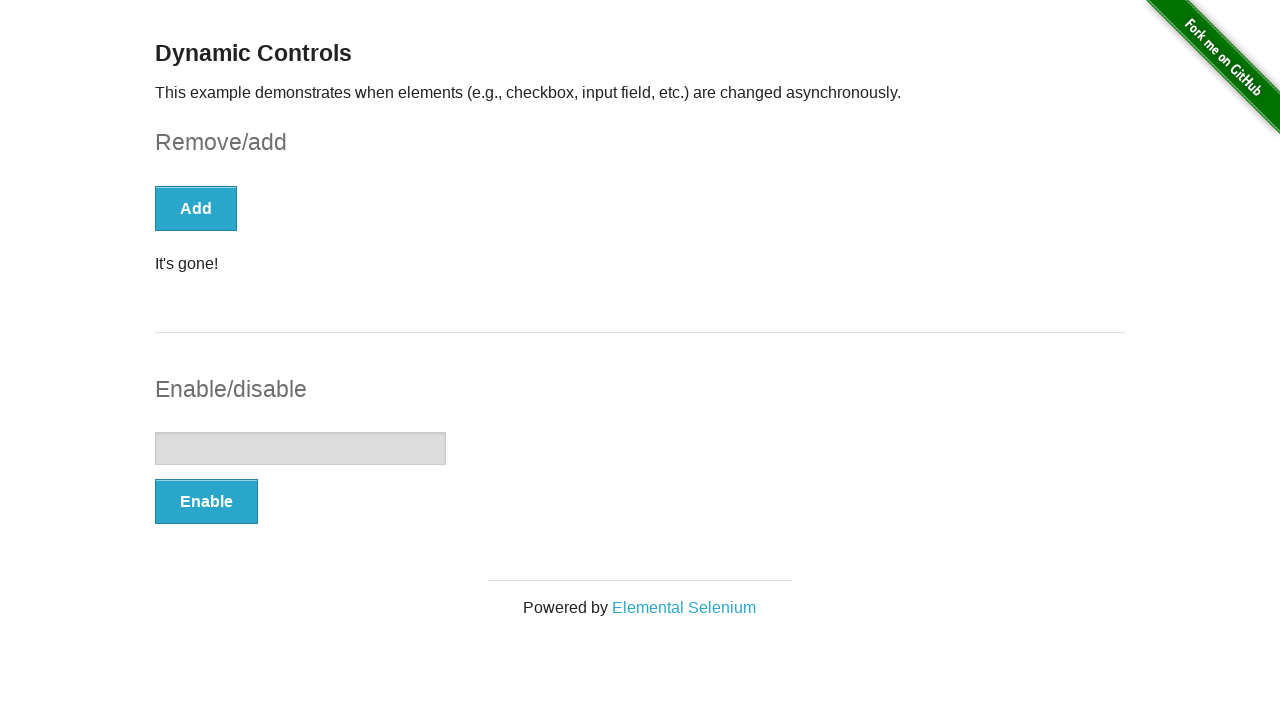

Clicked Enable button to enable input field at (206, 501) on #input-example button:has-text('Enable')
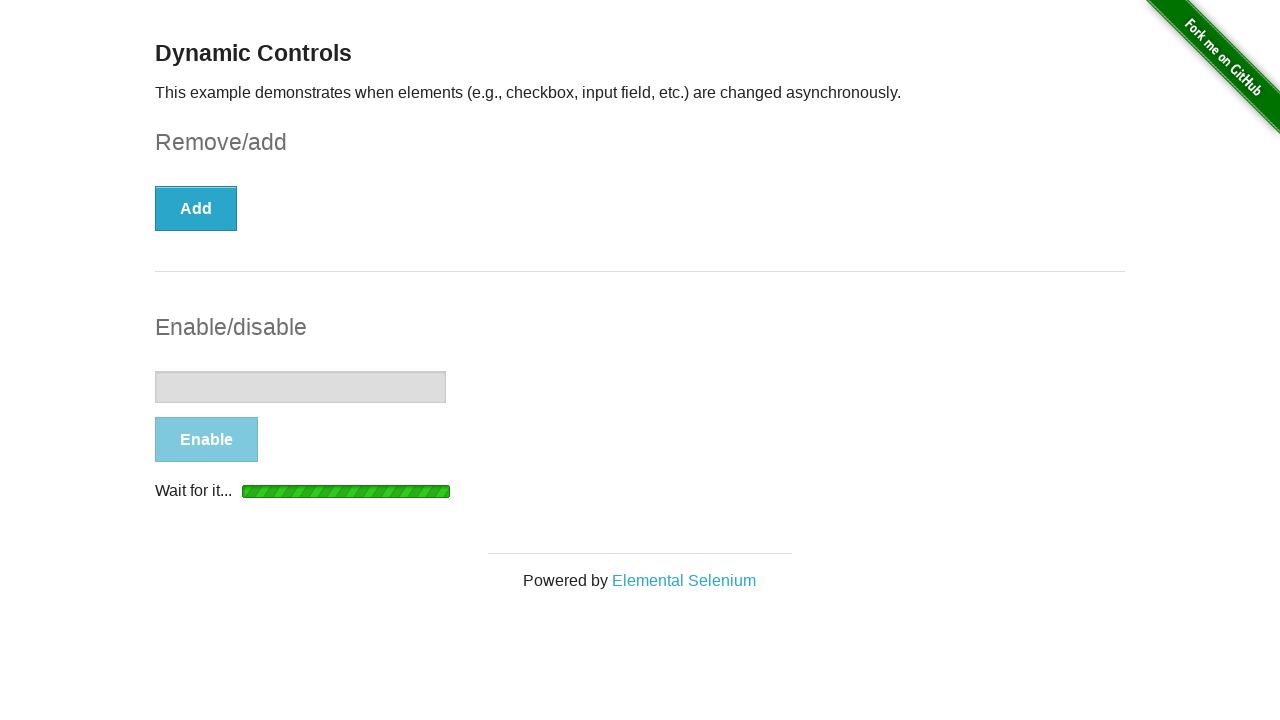

Verified 'It's enabled!' message appeared after enabling input
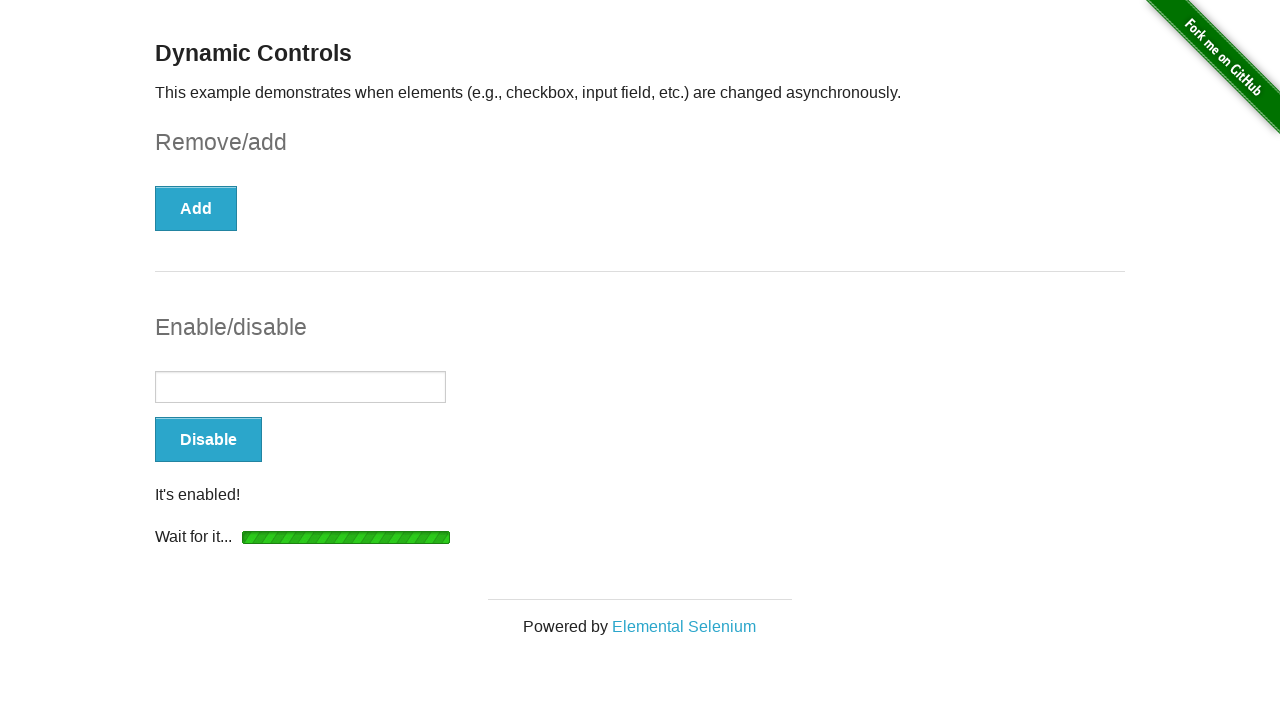

Confirmed input field is now enabled
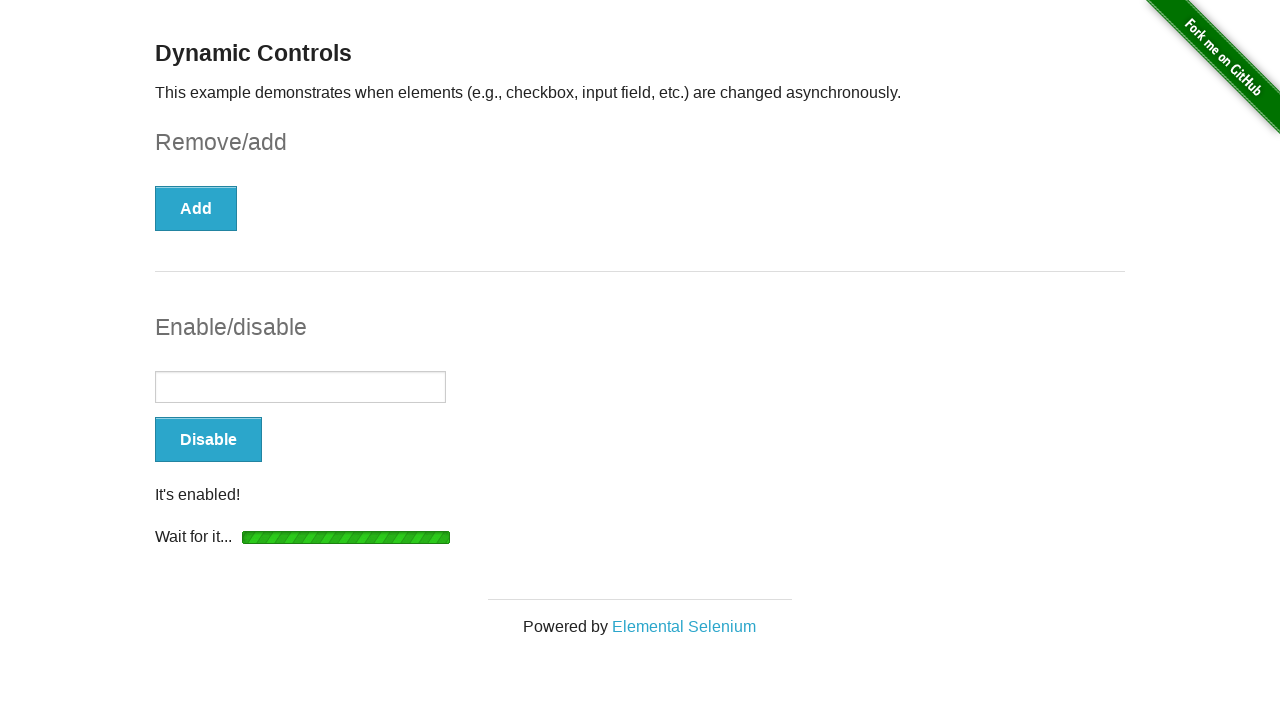

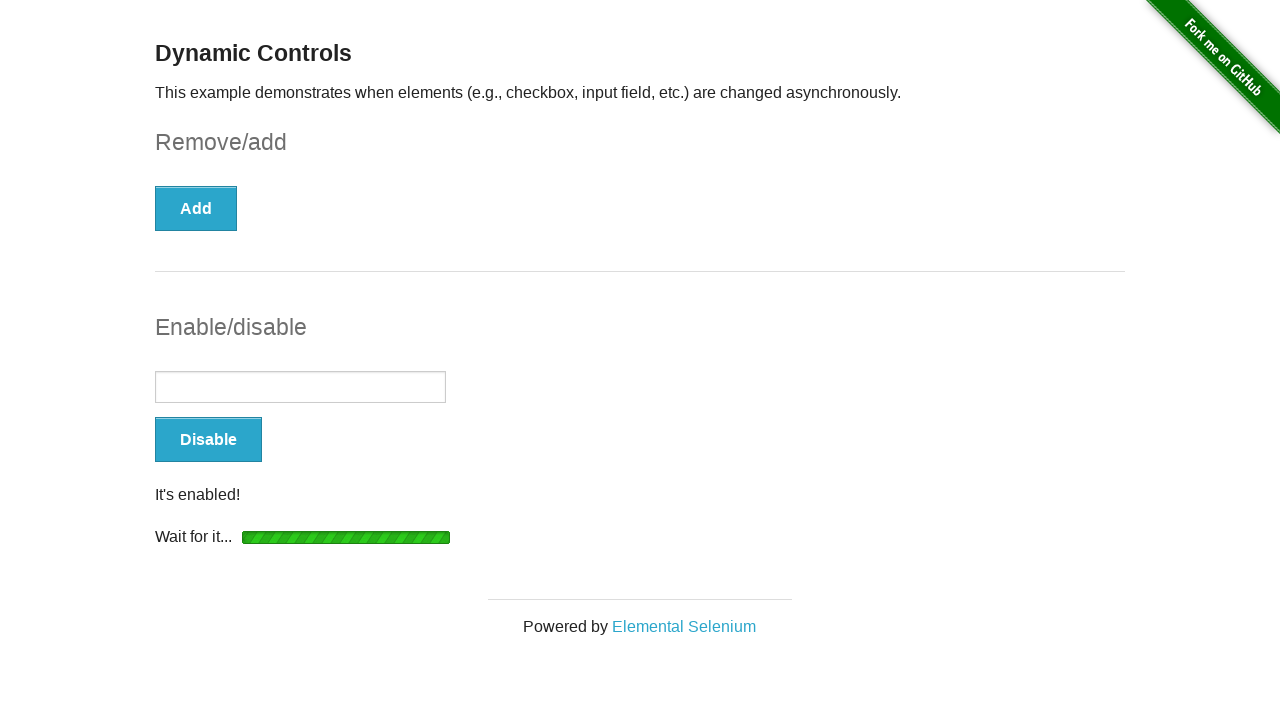